Tests various form interactions on a test page including: entering numbers and pressing Enter, submitting to server, showing results as alert, showing as paragraph, and clicking a link - all verifying the correct text conversion of numbers to words.

Starting URL: https://testpages.eviltester.com/styled/webdriver-example-page

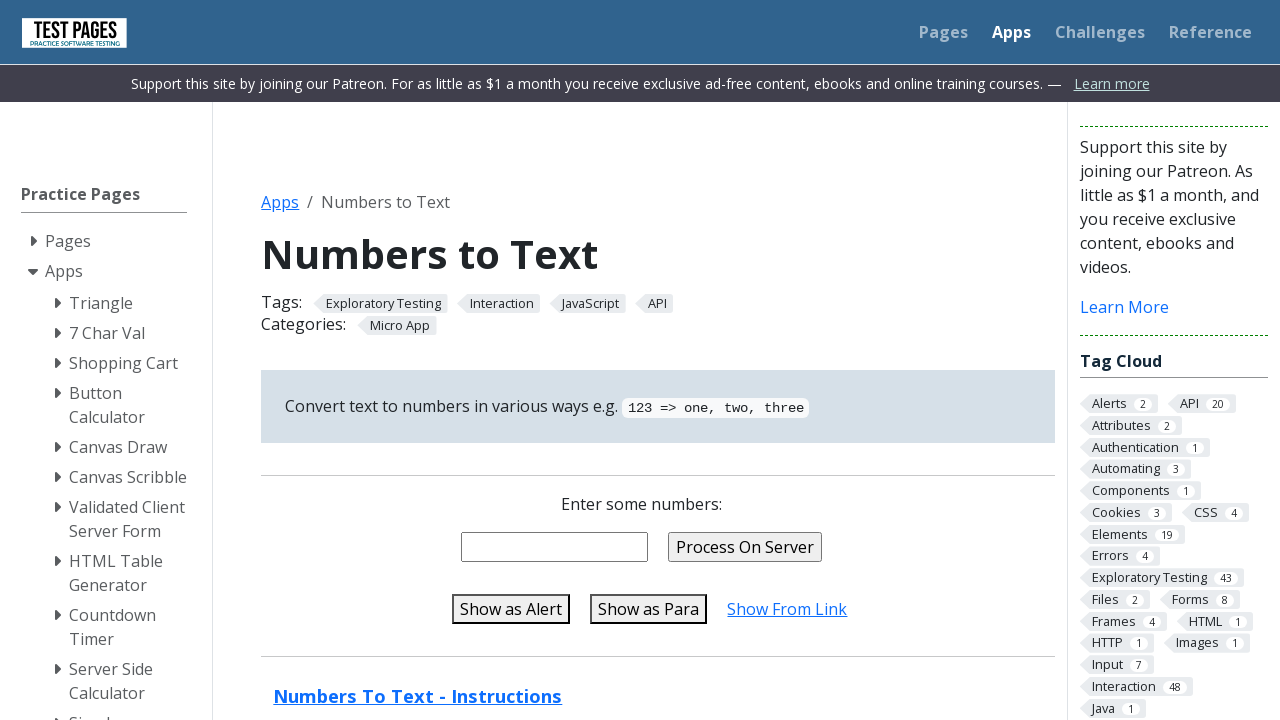

Filled number entry field with '123' on #numentry
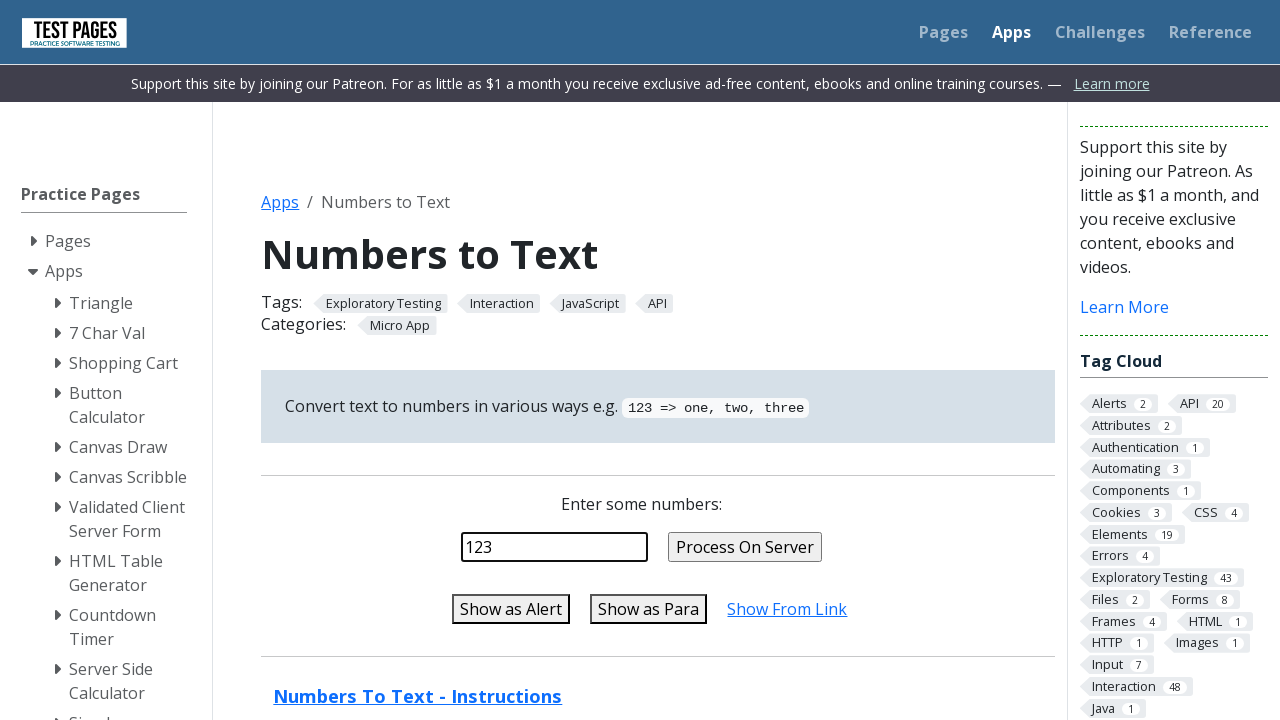

Pressed Enter to submit number entry on #numentry
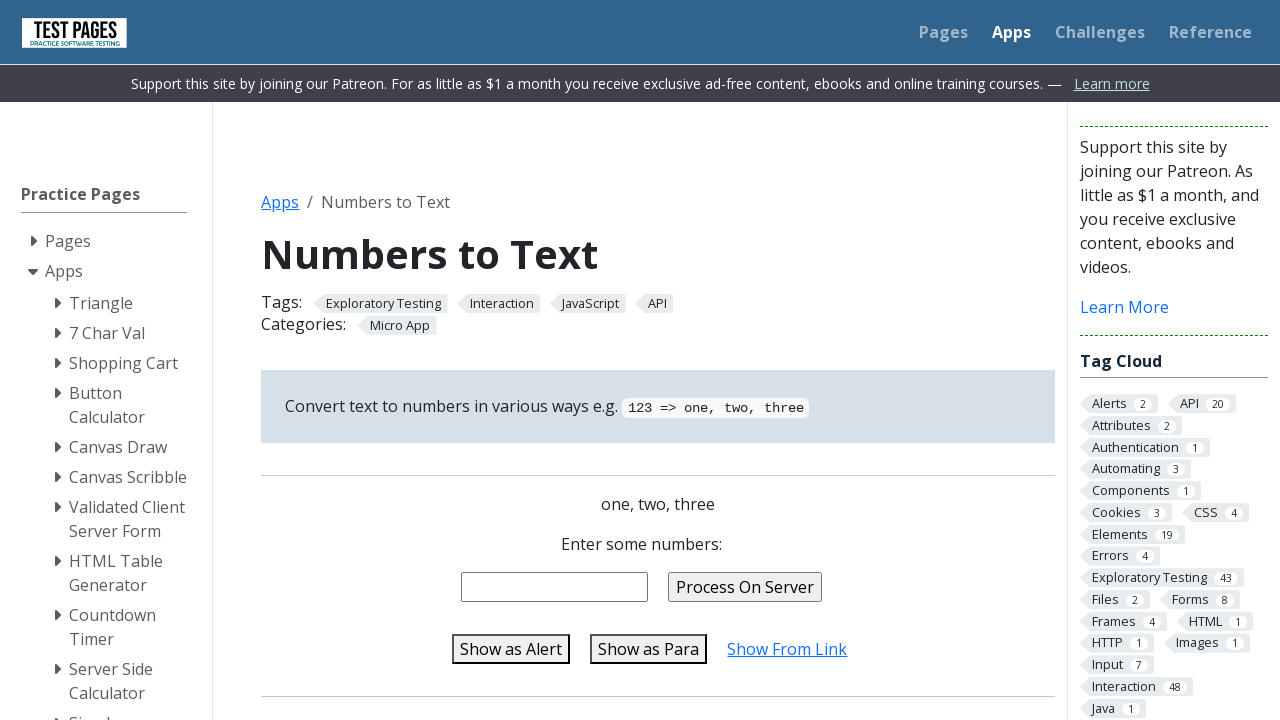

Message element appeared after Enter key press
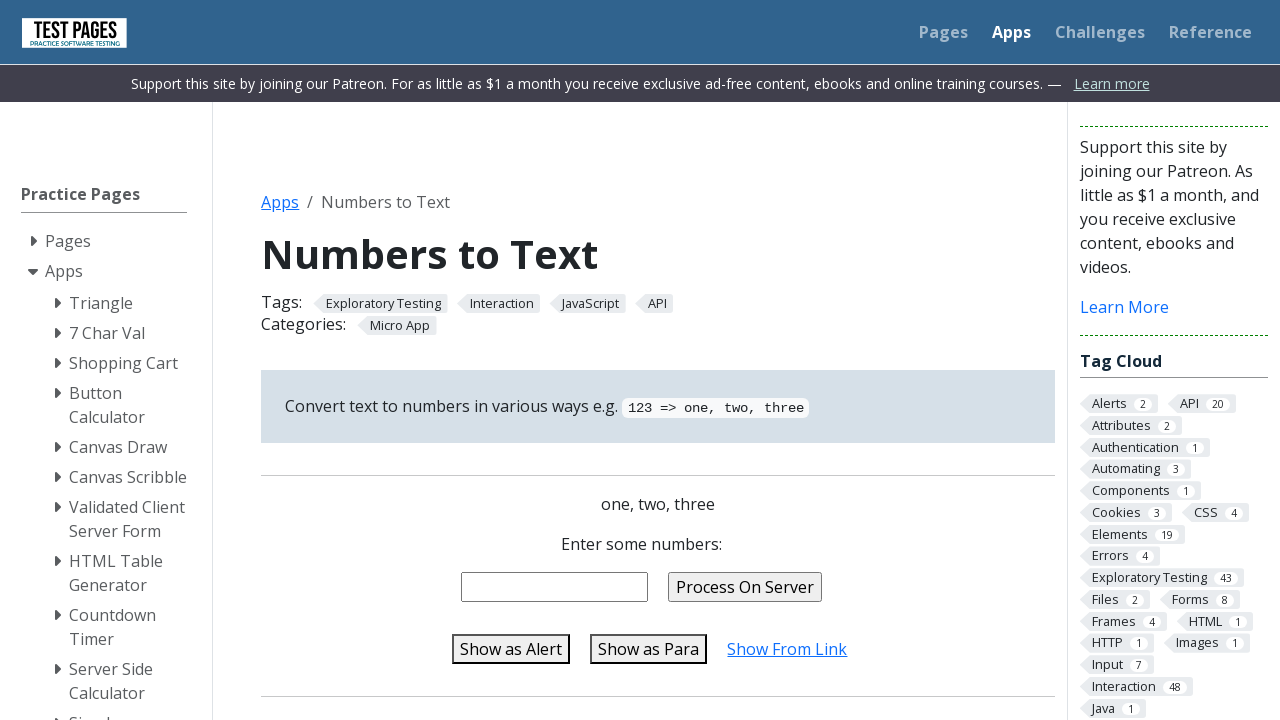

Cleared number entry field on #numentry
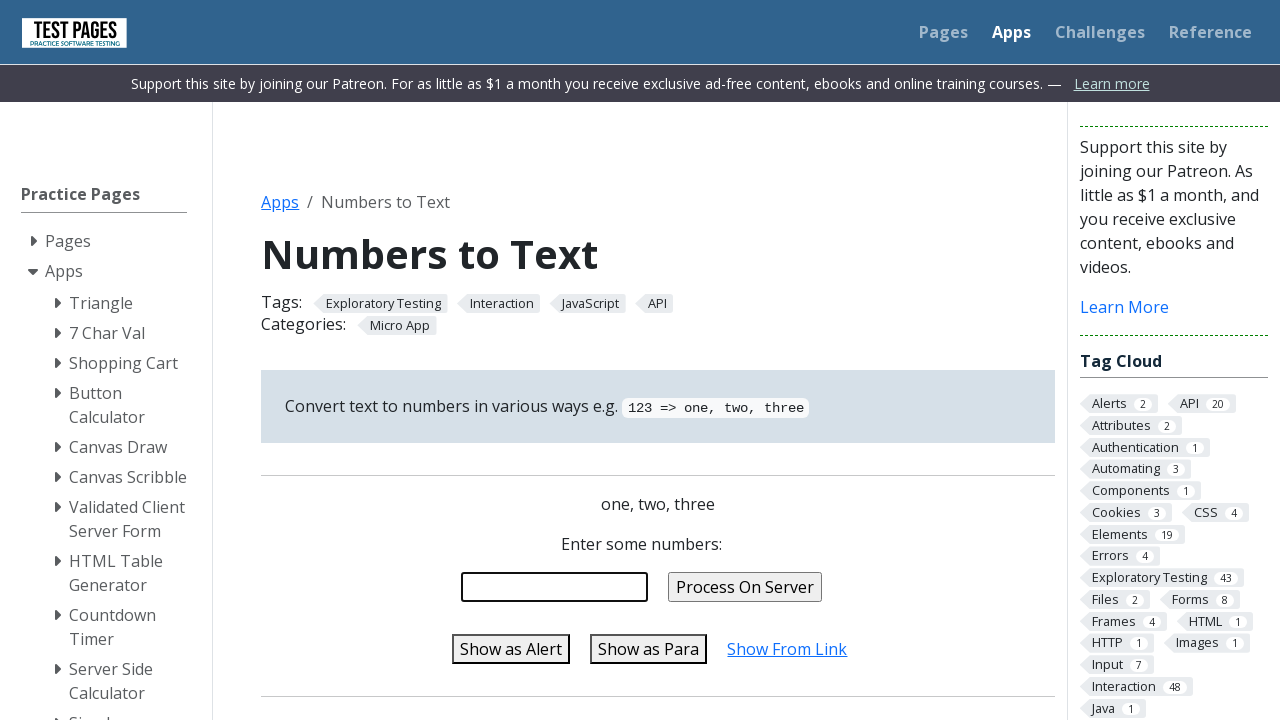

Filled number entry field with '123' for server submission on #numentry
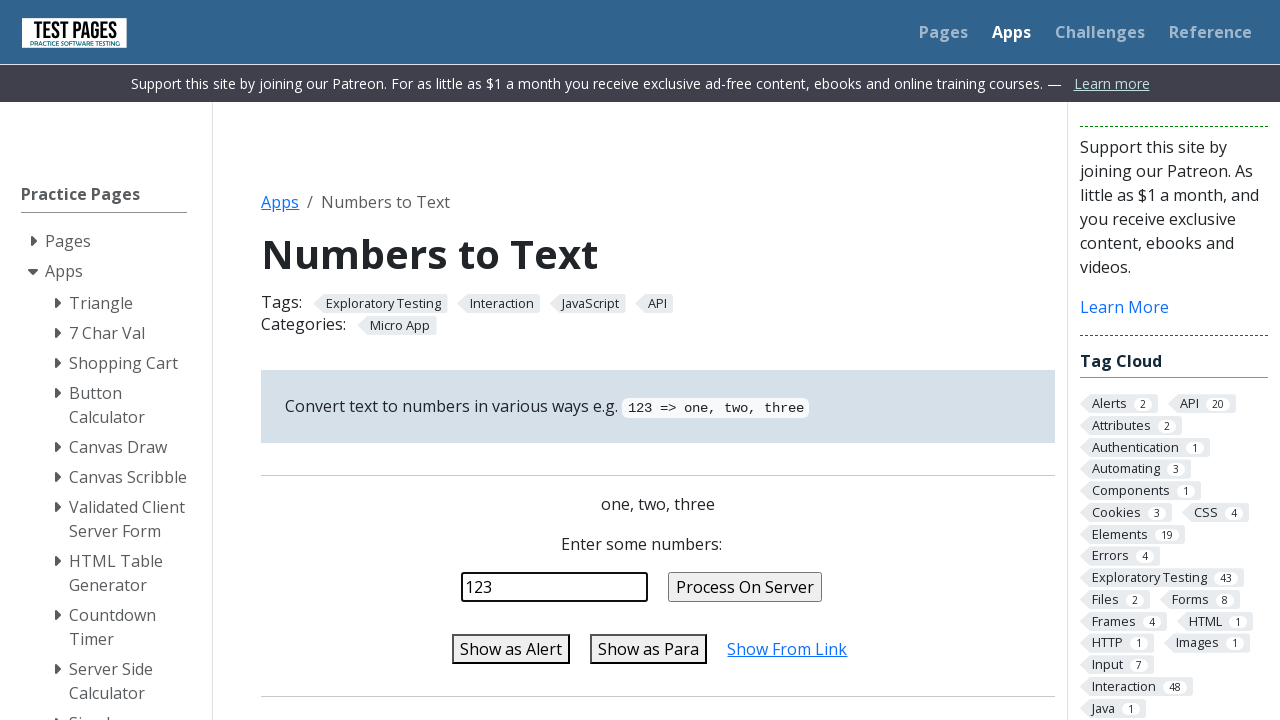

Clicked submit-to-server button at (745, 587) on #submit-to-server
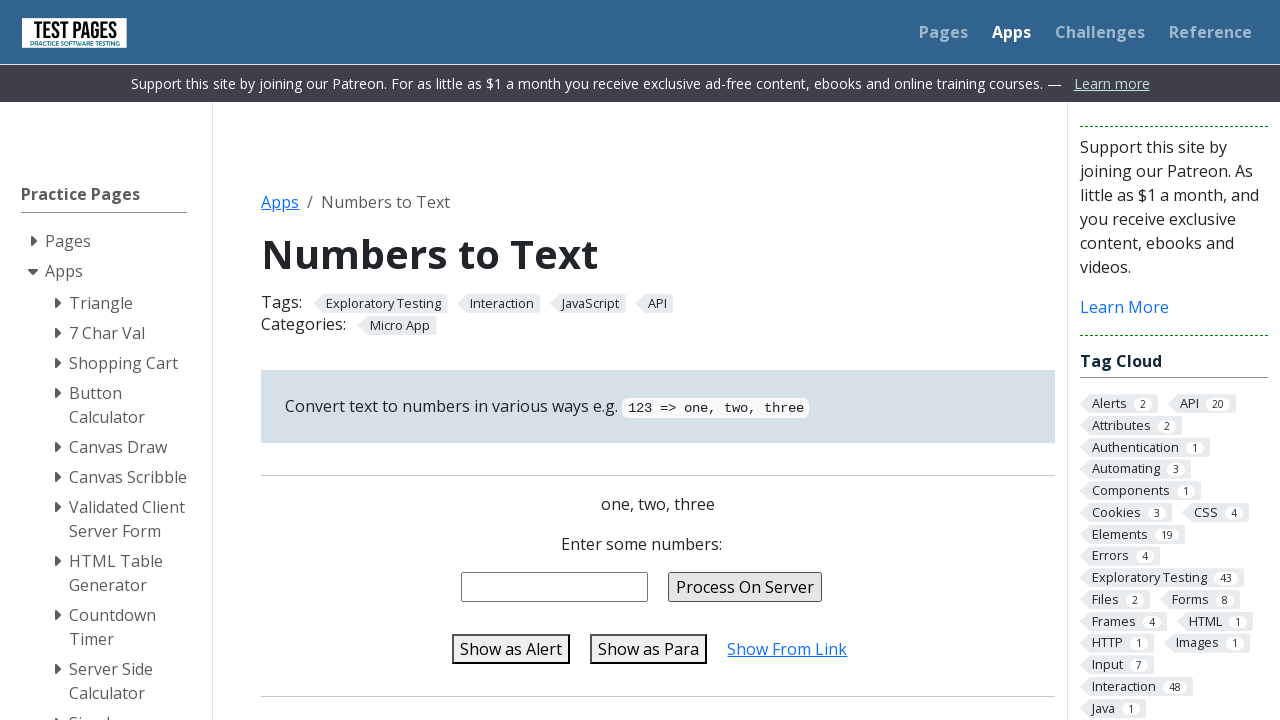

Message element appeared after server submission
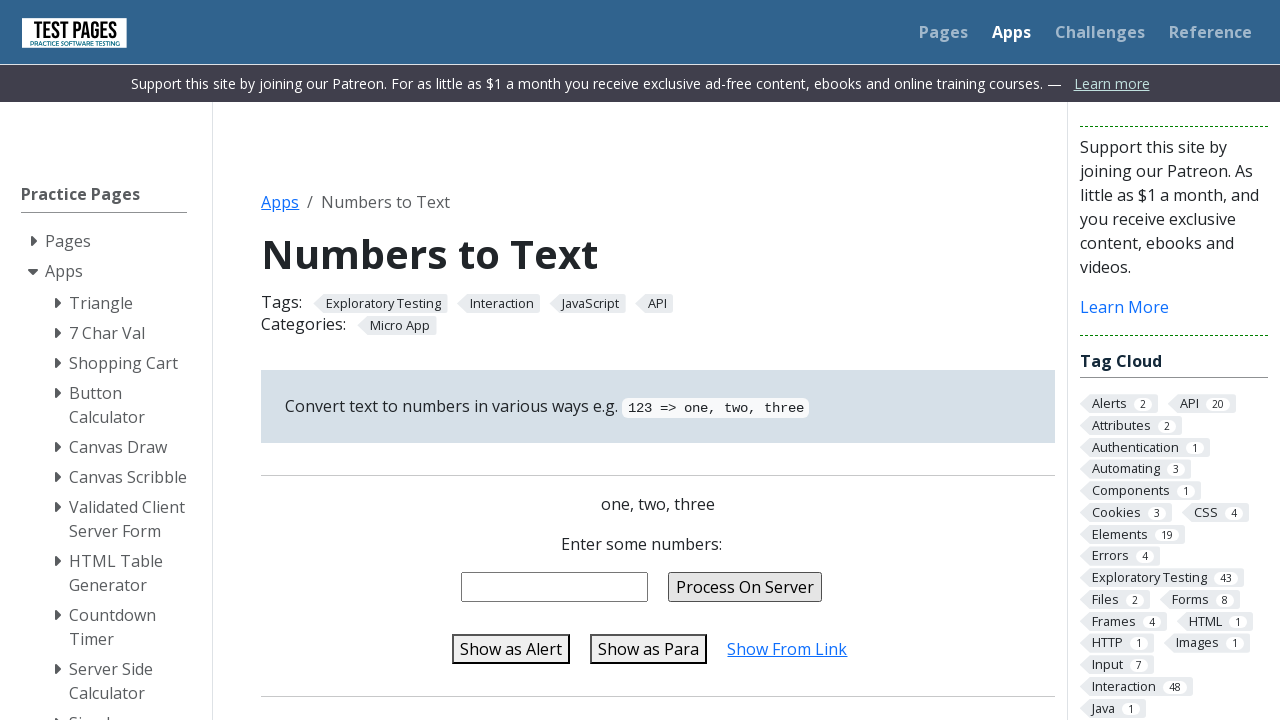

Filled number entry field with '123' for alert display on #numentry
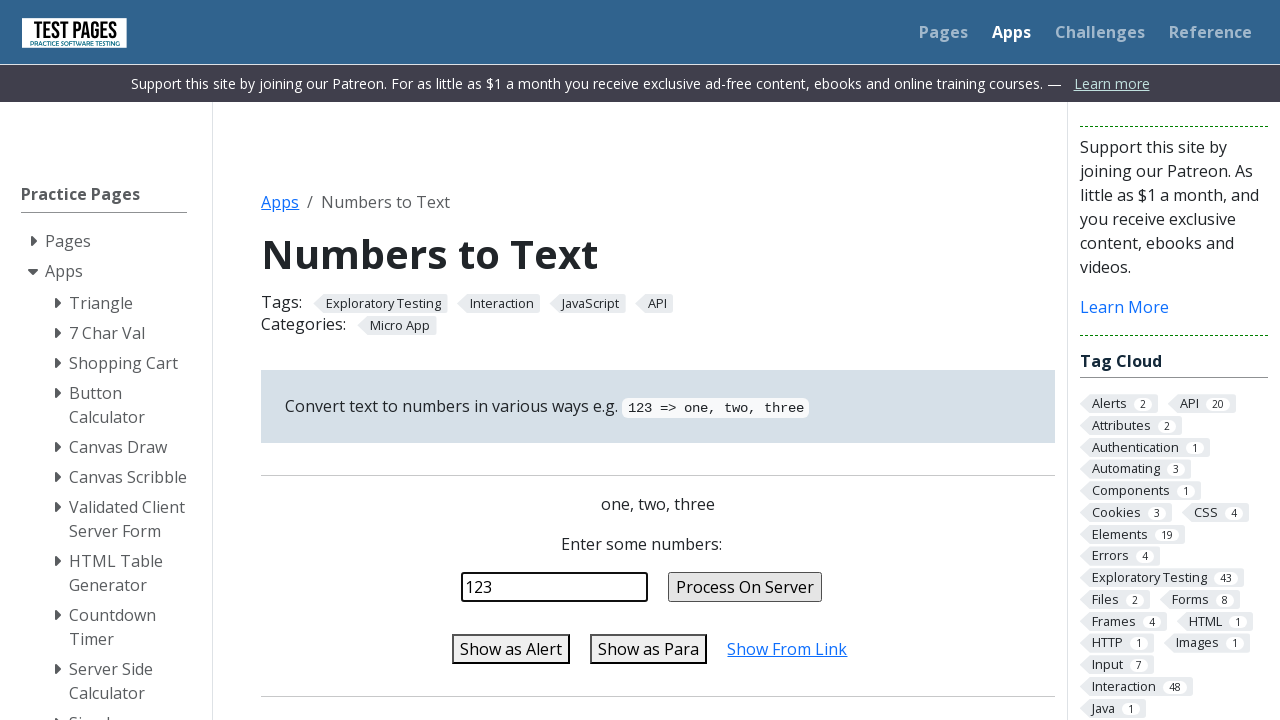

Clicked show-as-alert button at (511, 649) on #show-as-alert
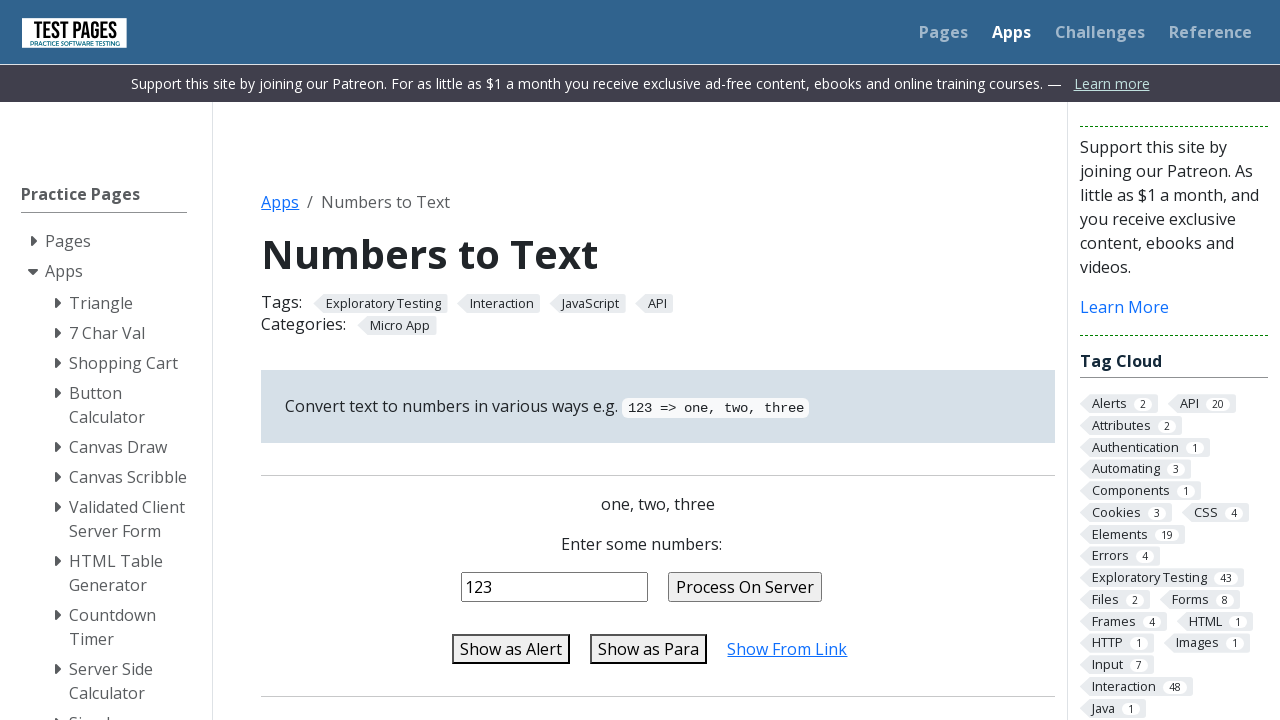

Set up alert dialog handler to accept dialogs
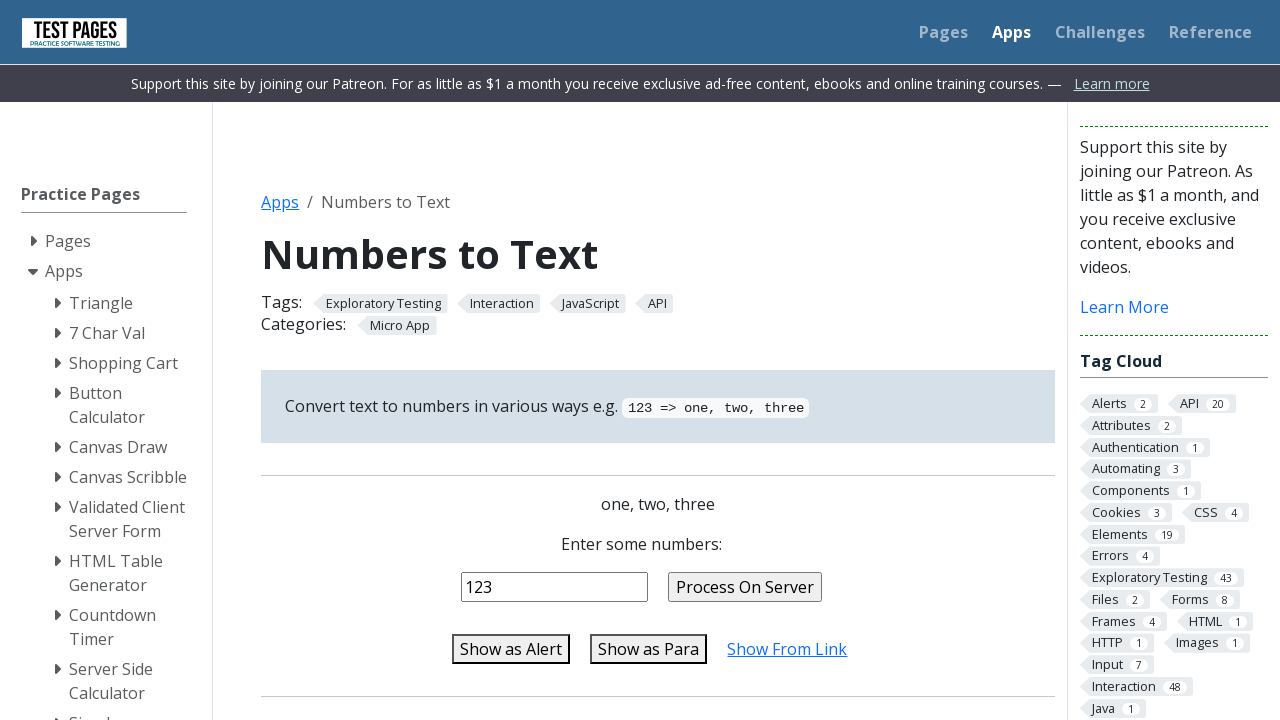

Re-clicked show-as-alert button to trigger alert with handler at (511, 649) on #show-as-alert
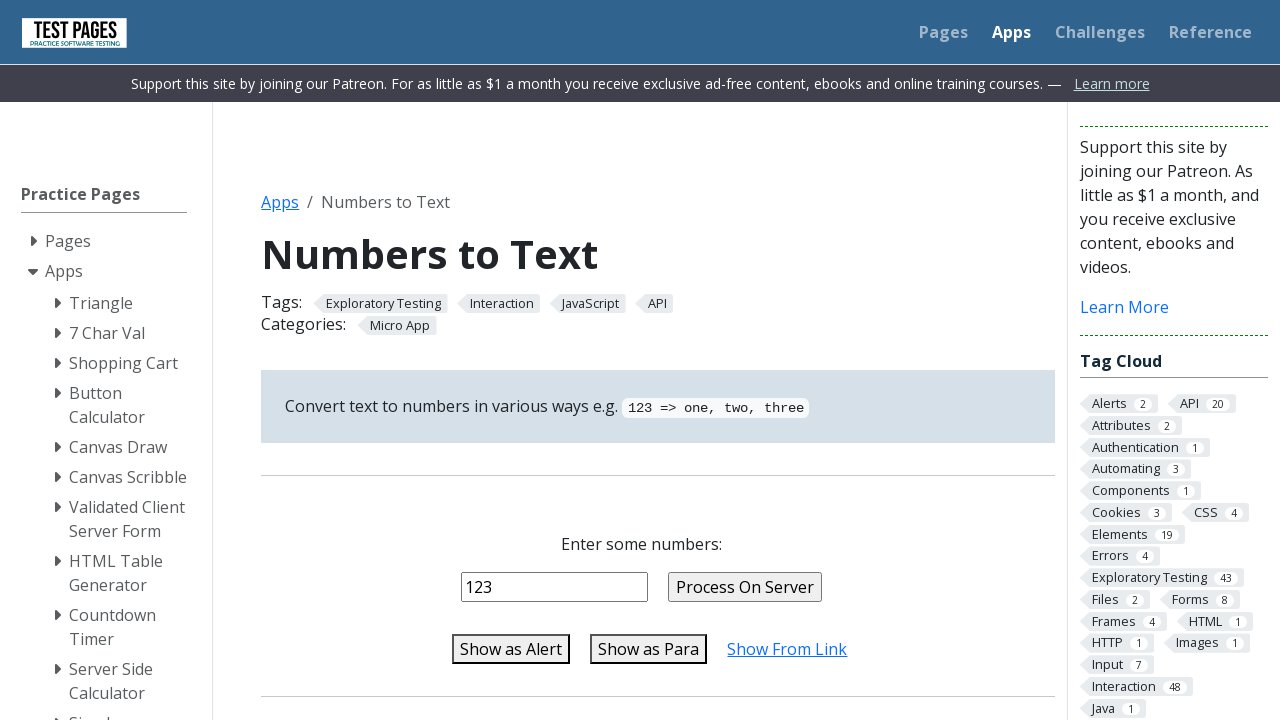

Clicked show-as-para button to display number as paragraph at (649, 649) on #show-as-para
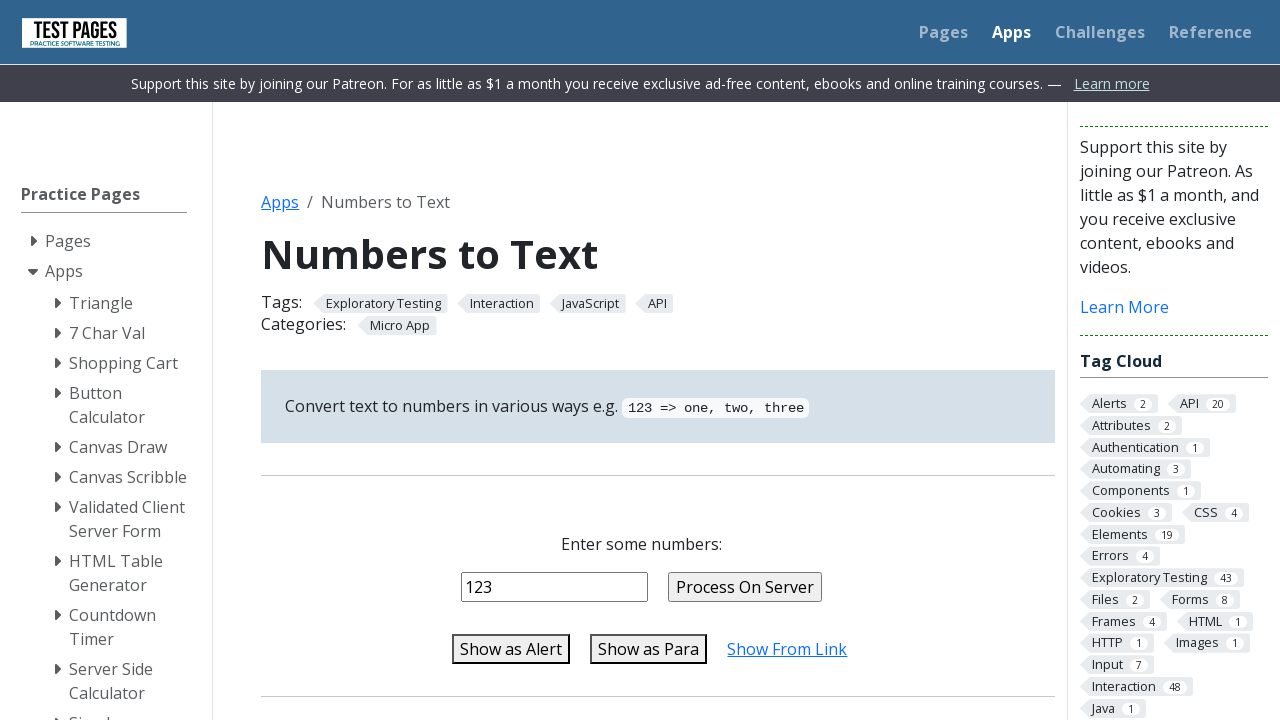

Message element appeared after showing as paragraph
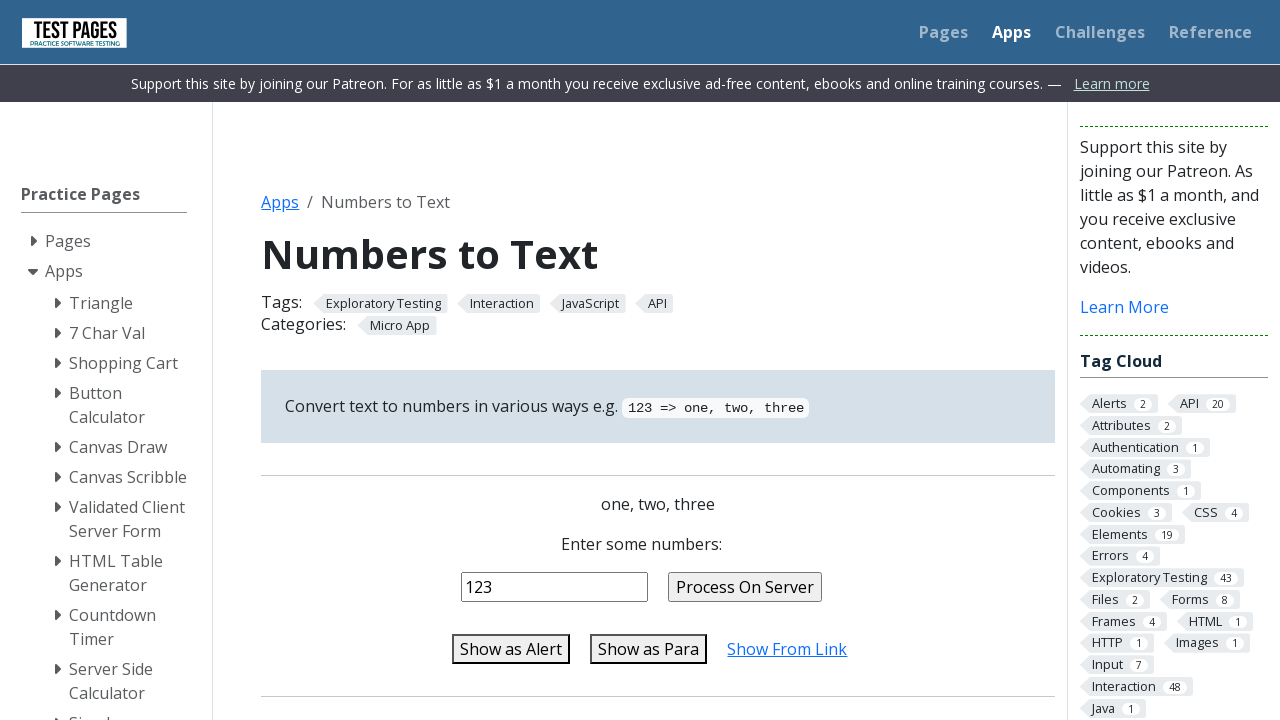

Clicked the clickable link element at (787, 649) on #clickable-link
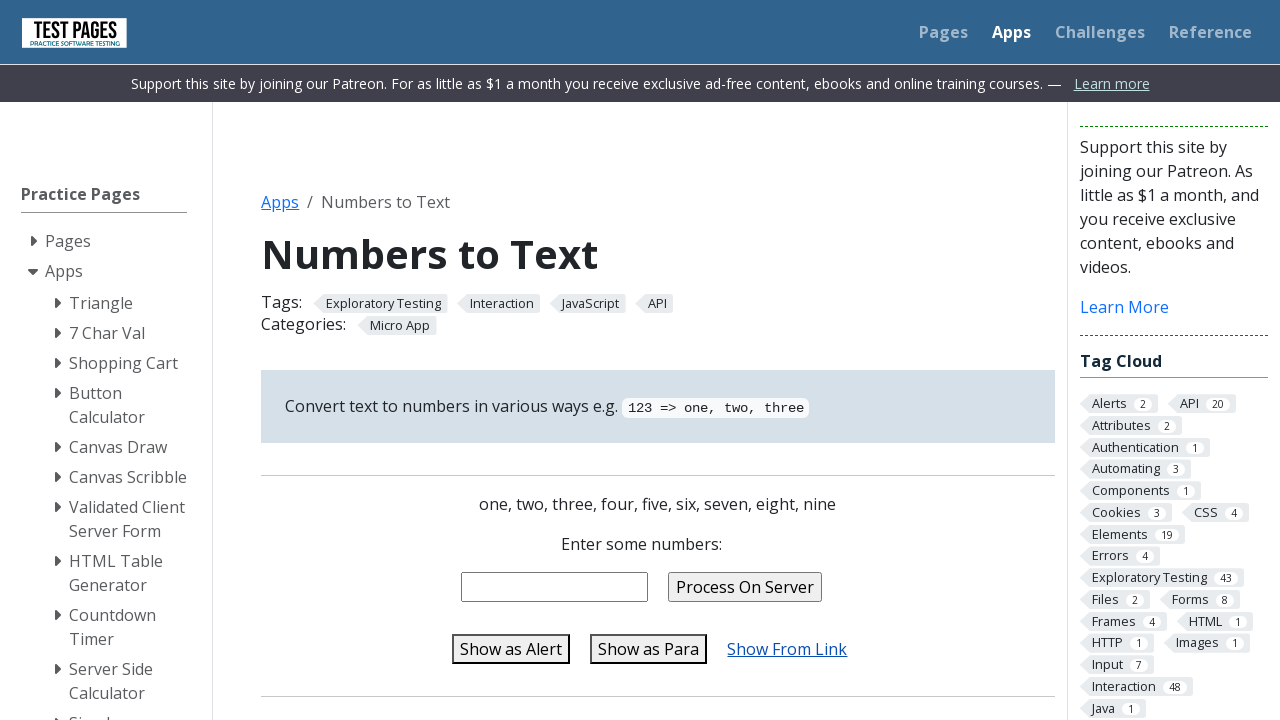

Message element appeared after clicking link
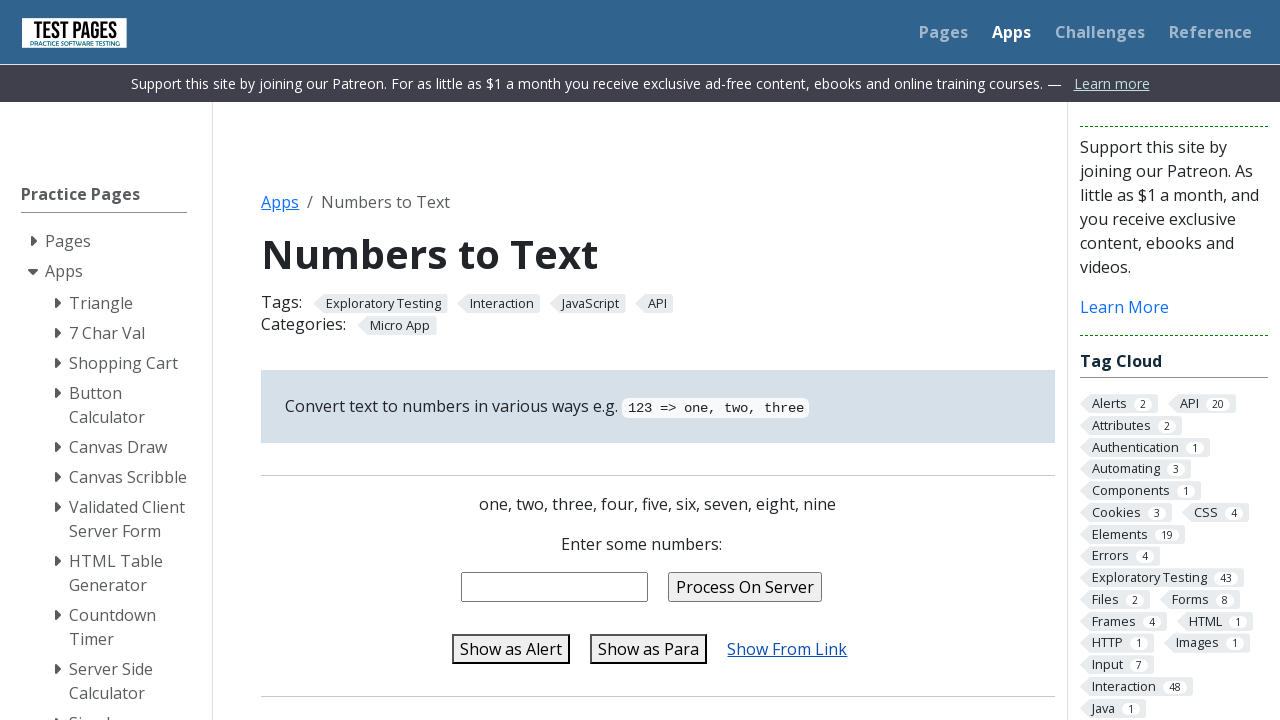

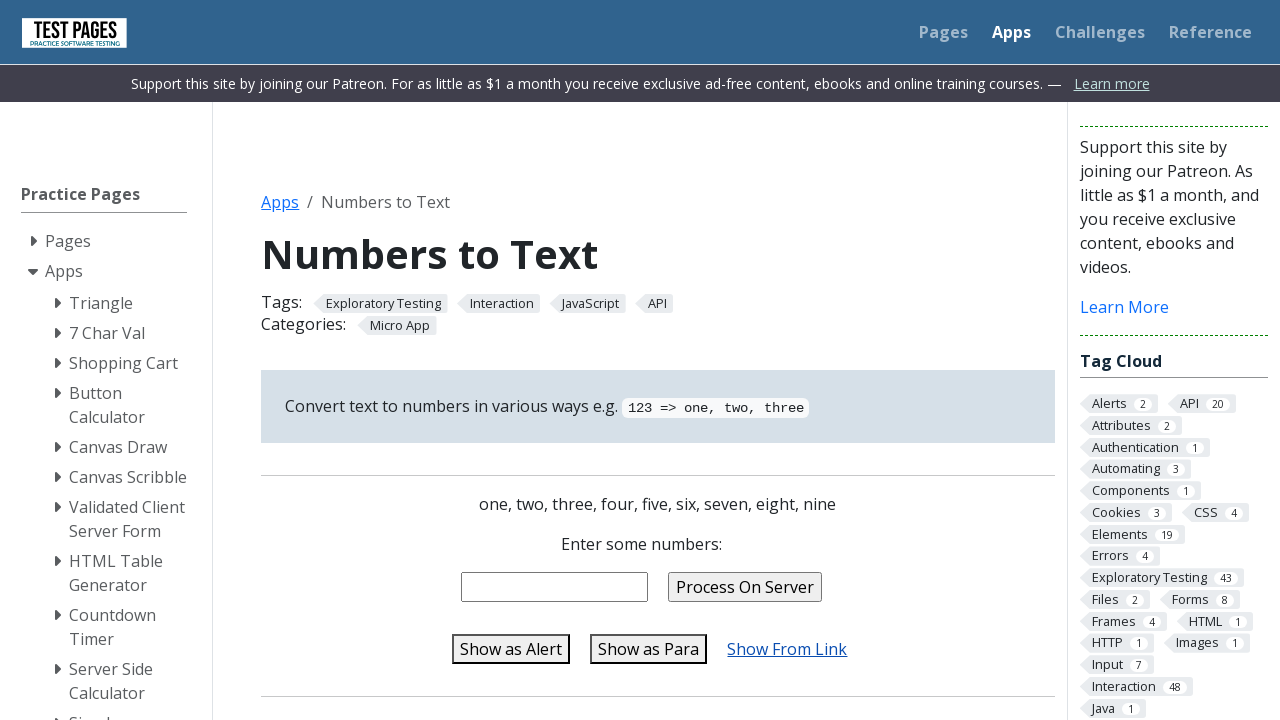